Tests clicking on a link using partial link text matching "Unauth" on the DemoQA links page.

Starting URL: https://demoqa.com/links

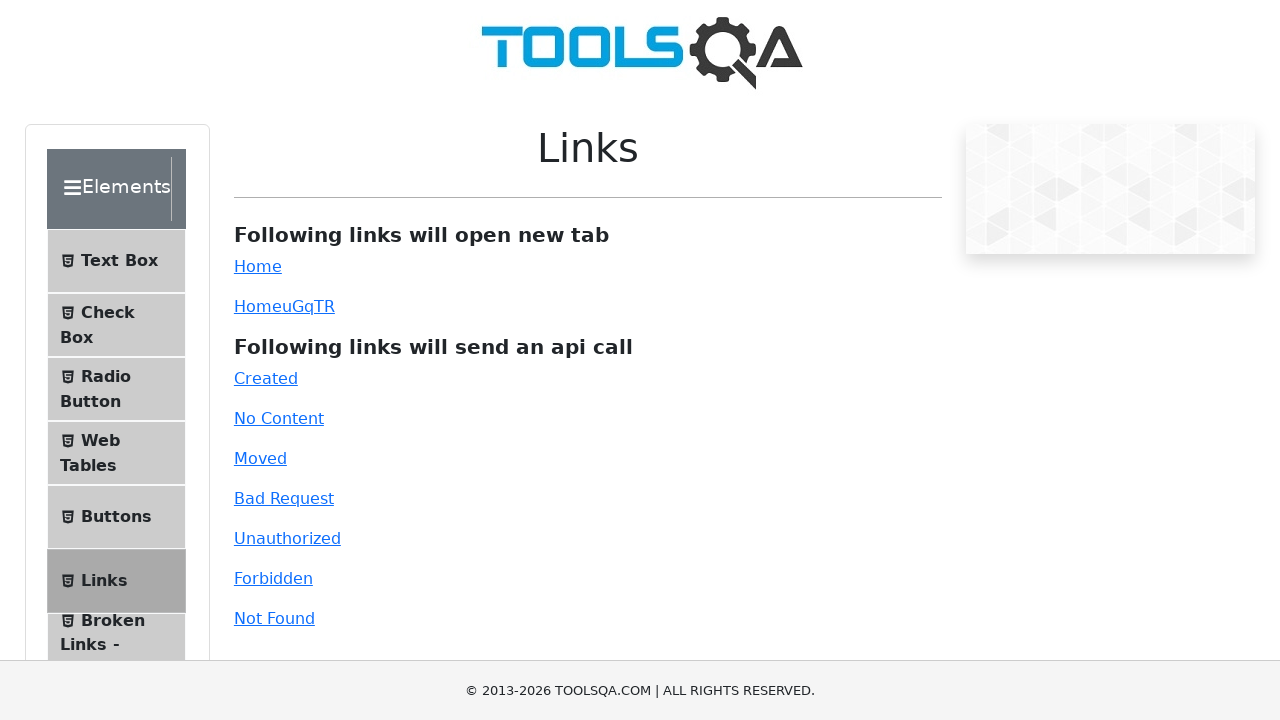

Navigated to DemoQA links page
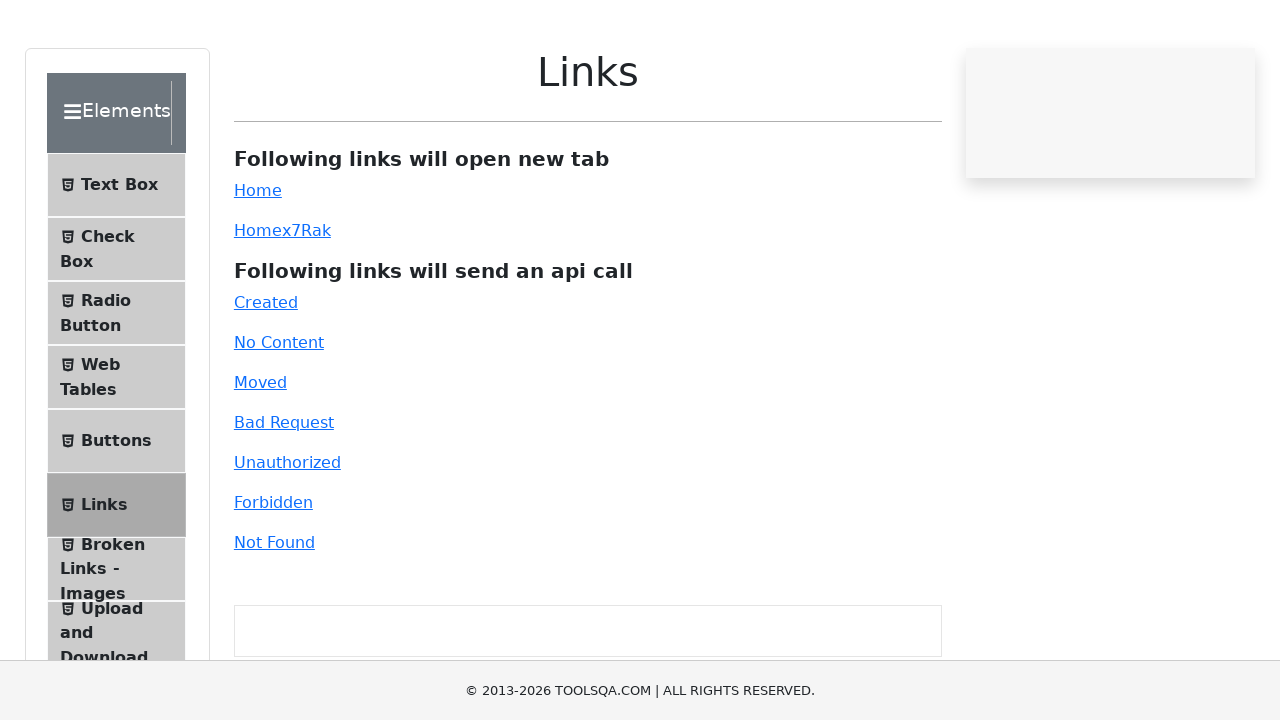

Clicked on link with partial text matching 'Unauth' at (287, 538) on a:text('Unauth')
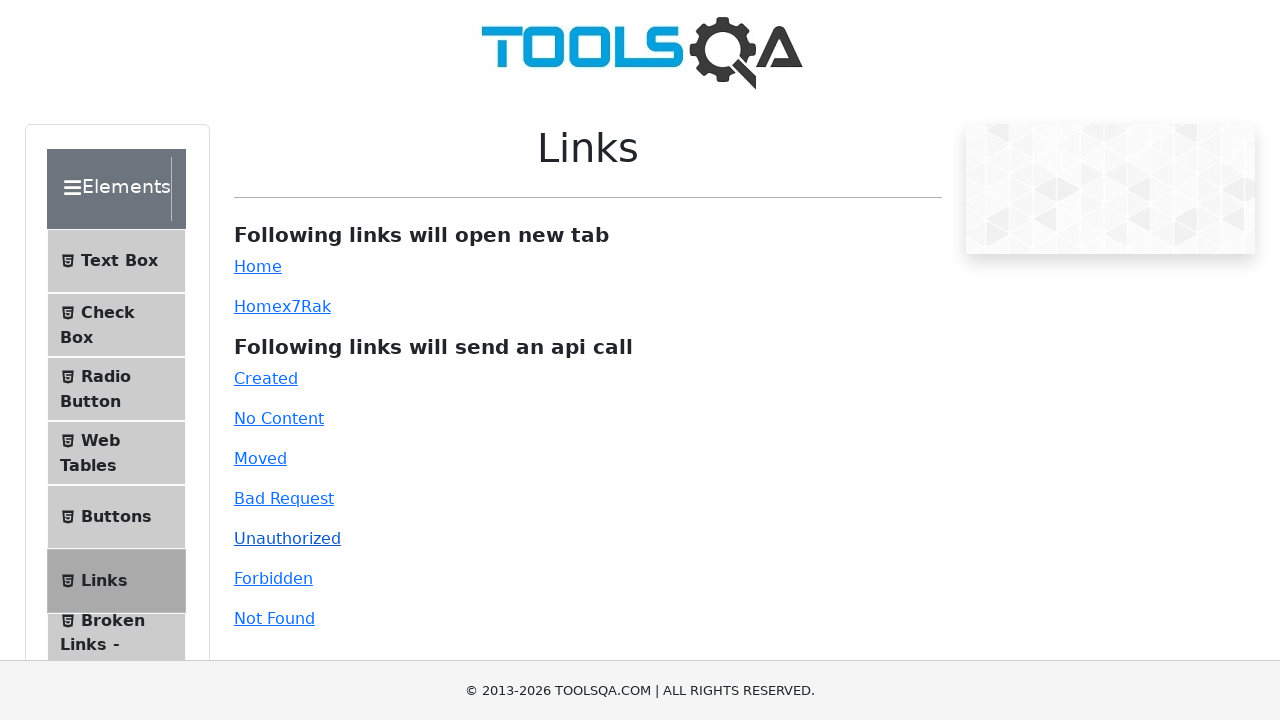

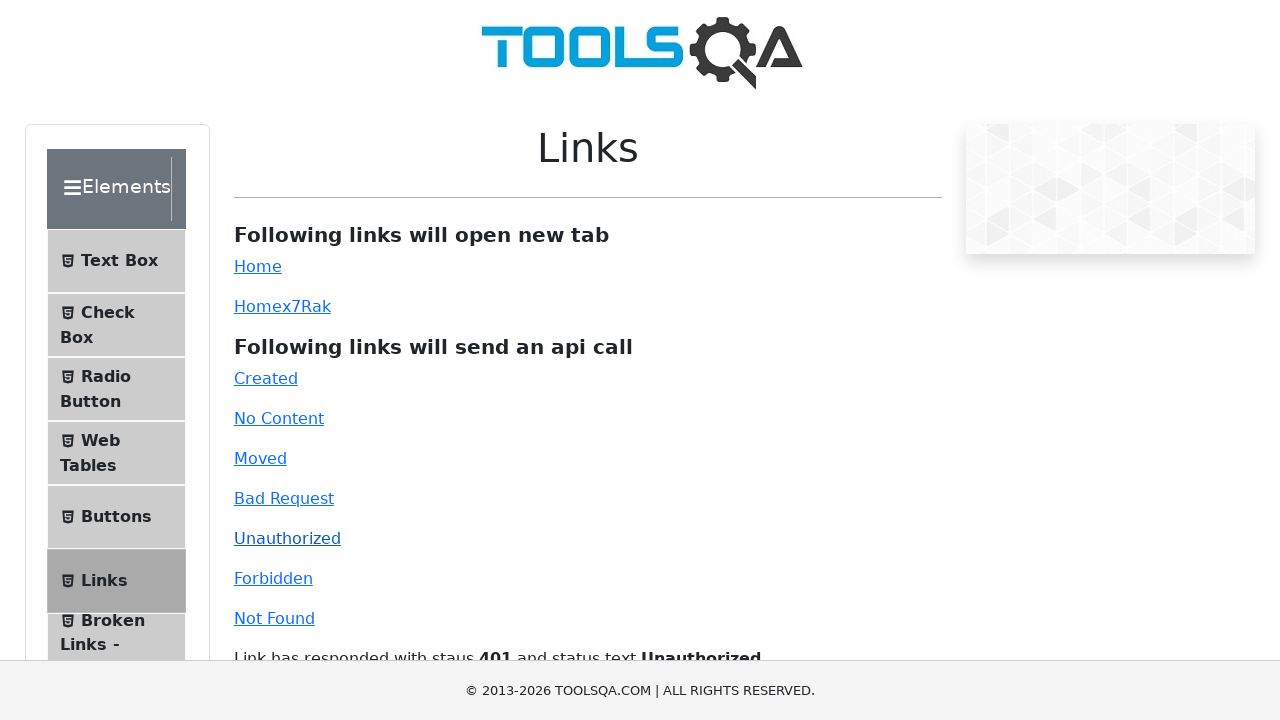